Tests various alert interactions including accepting, dismissing, and entering text in prompt alerts on a demo page

Starting URL: https://www.leafground.com/alert.xhtml

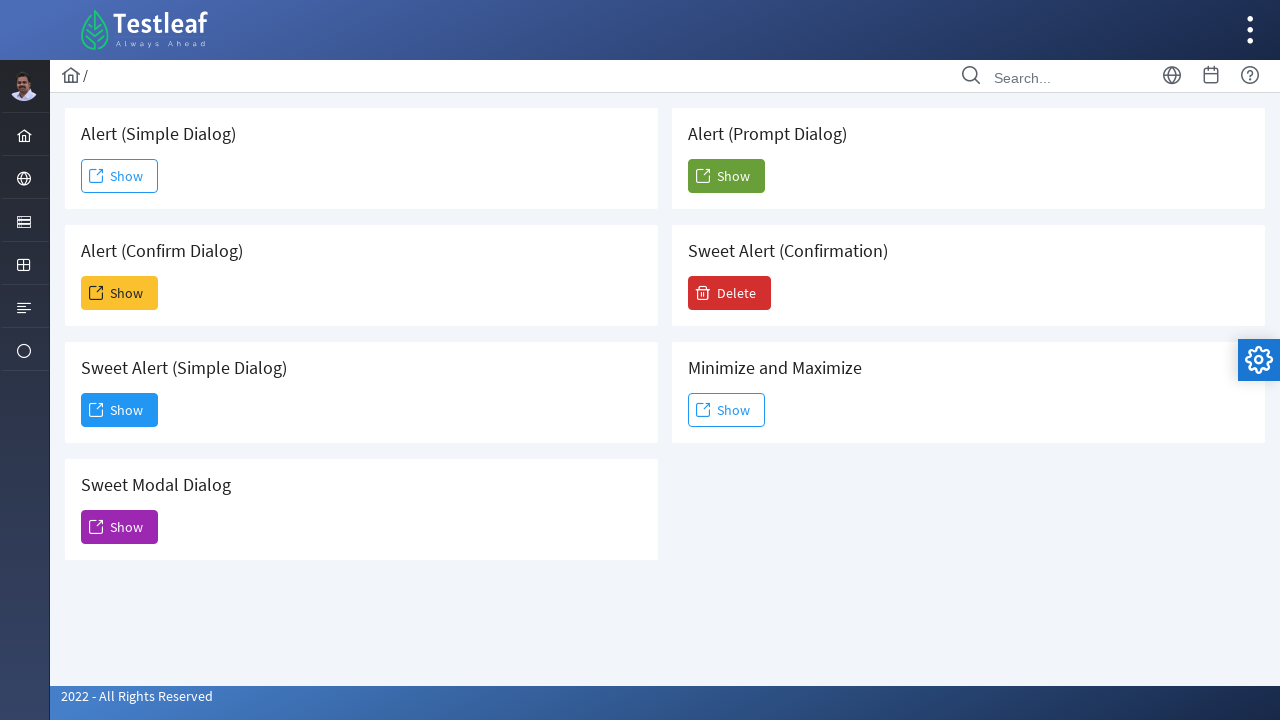

Clicked first alert button at (120, 176) on (//span[@class='ui-button-text ui-c'])[1]
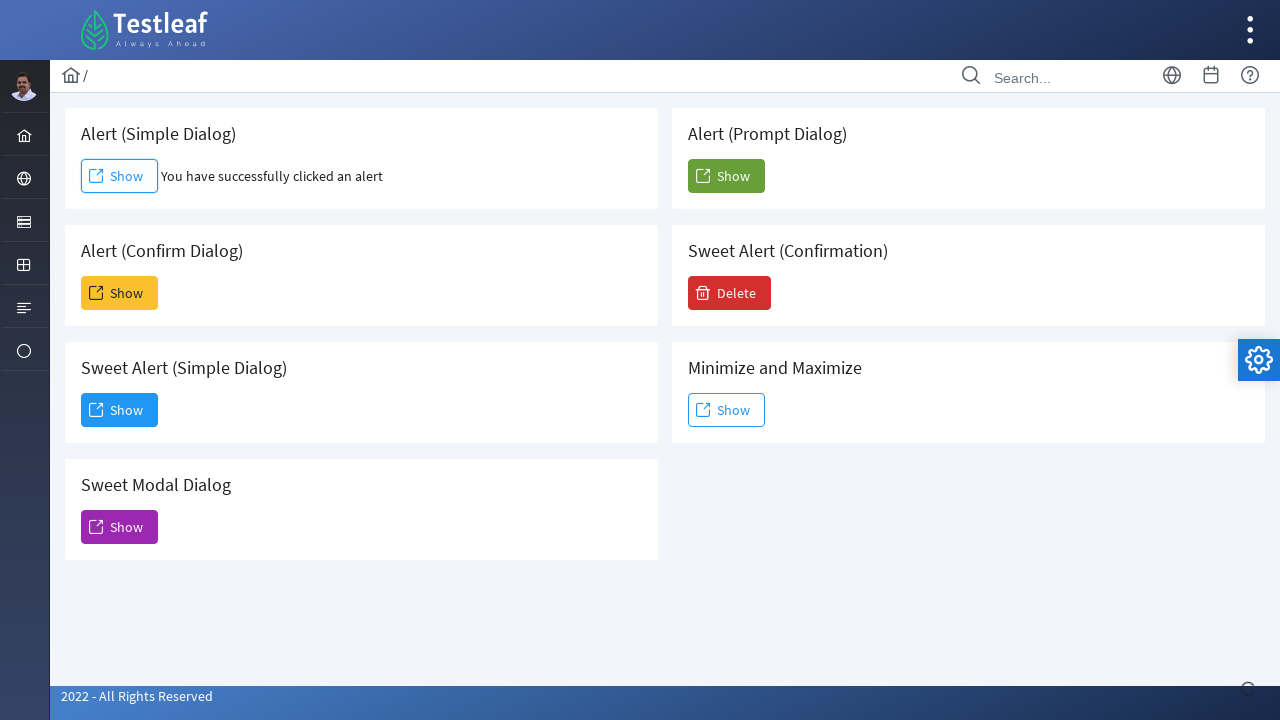

Accepted the alert dialog
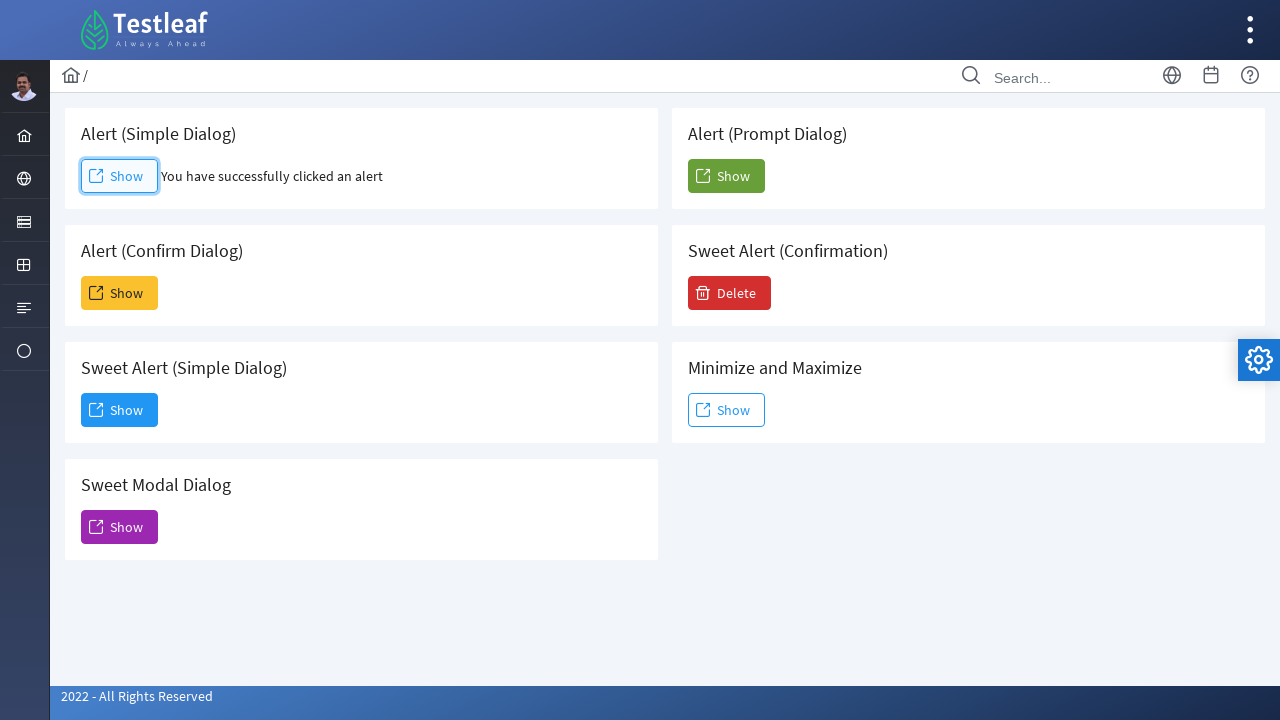

Clicked second alert button at (120, 293) on (//span[@class='ui-button-text ui-c'])[2]
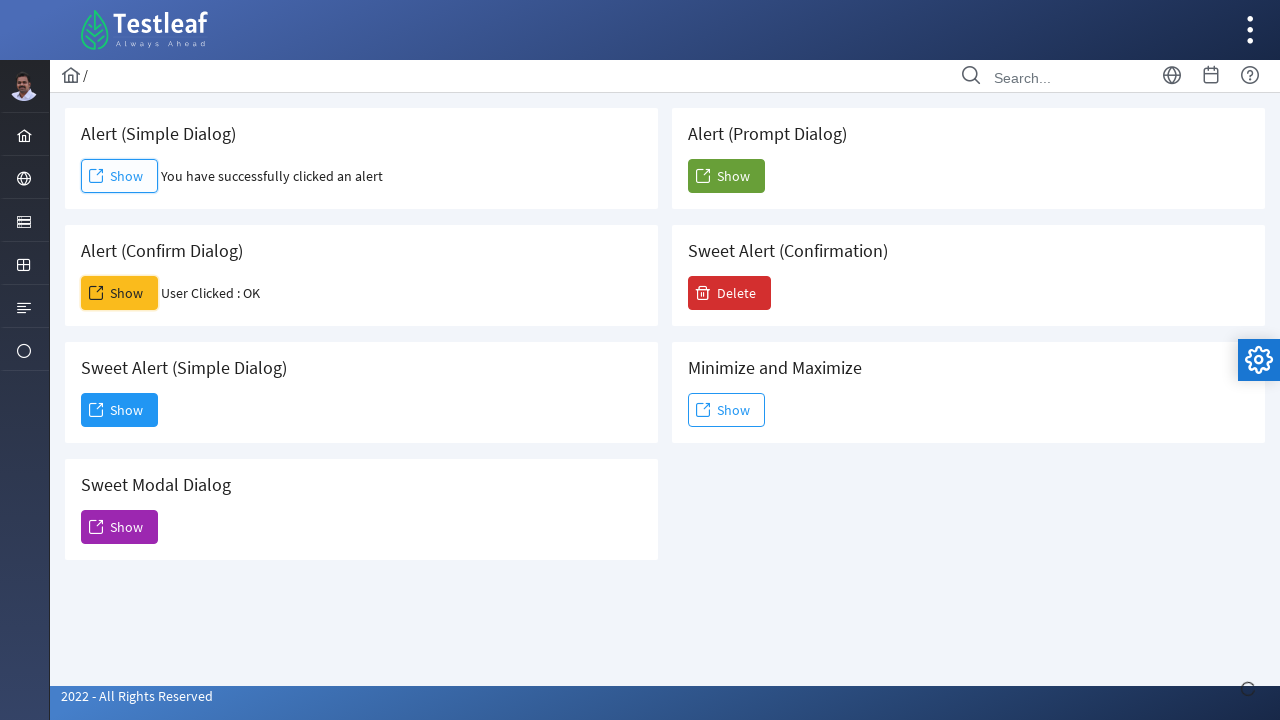

Dismissed the alert dialog
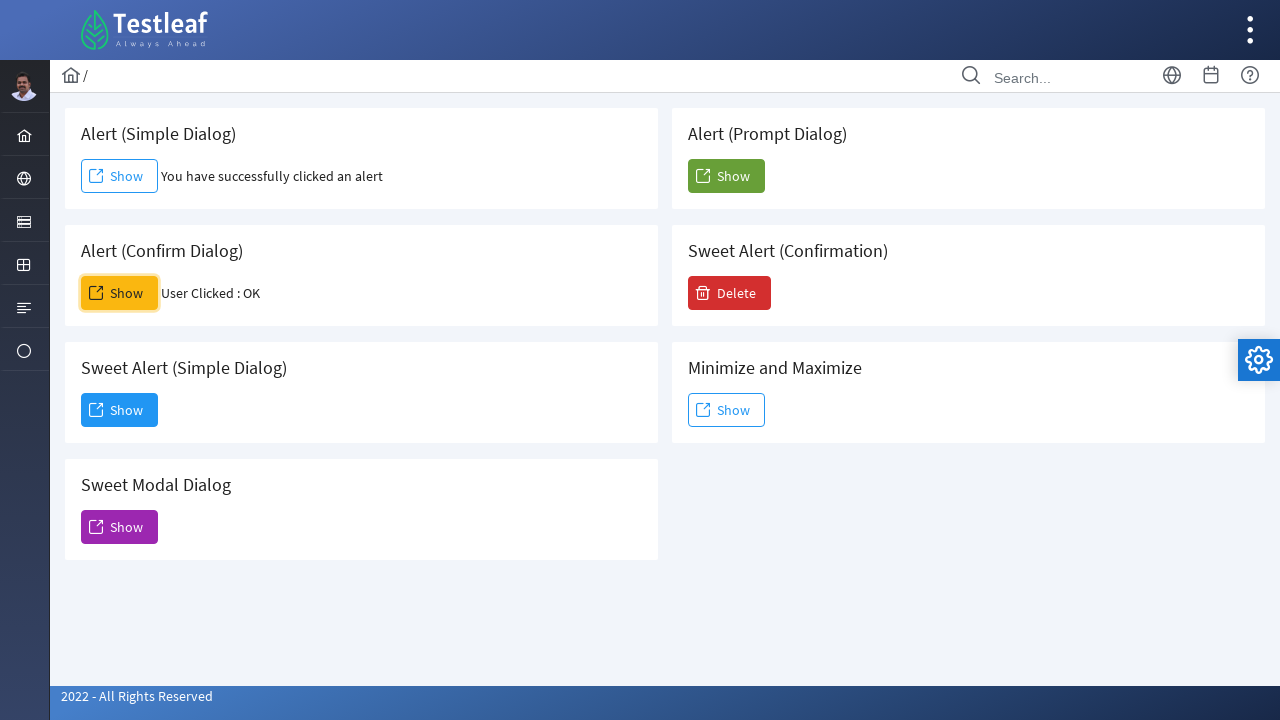

Set up prompt handler to accept with text 'Hii Am Sathish'
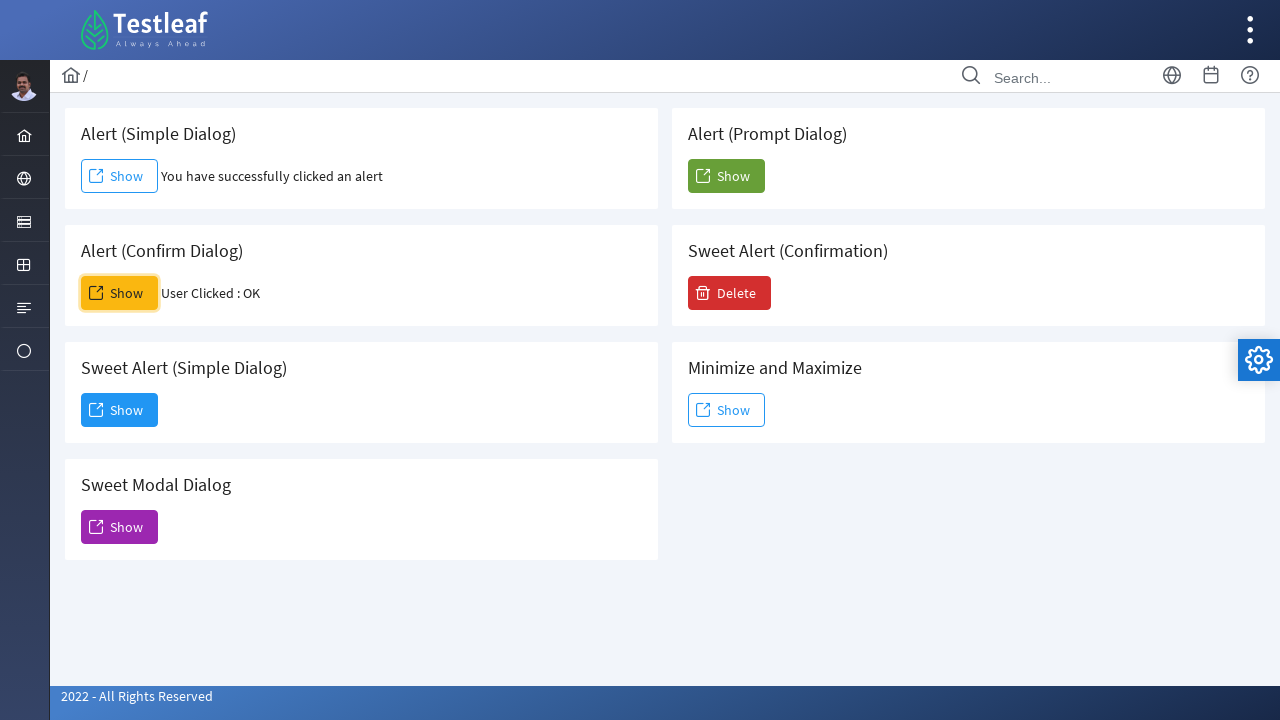

Clicked sixth alert button (prompt) and entered text at (726, 176) on (//span[@class='ui-button-text ui-c'])[6]
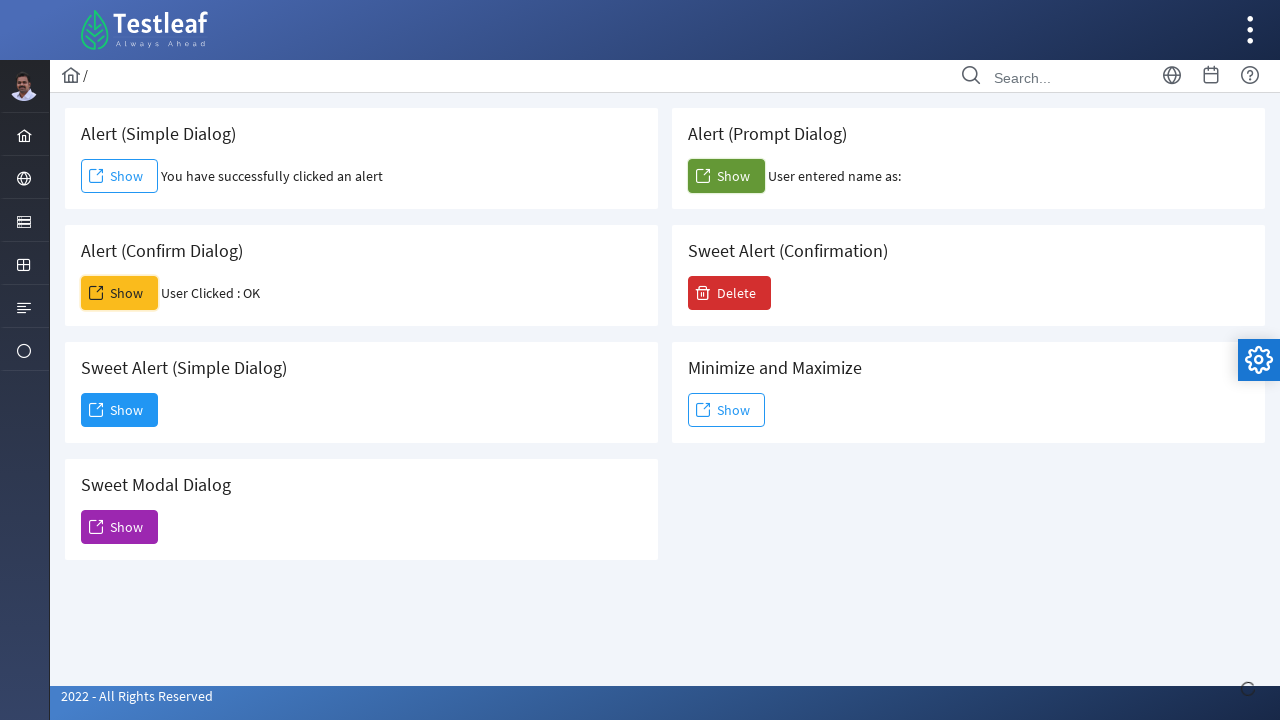

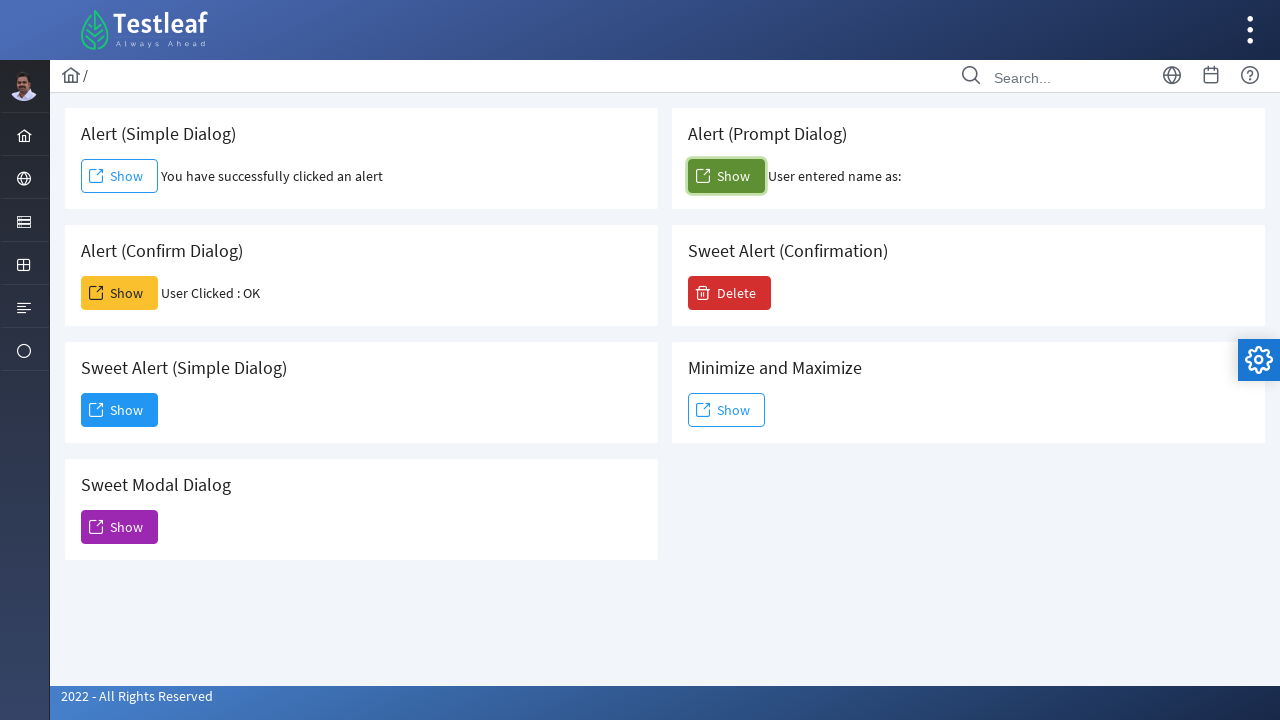